Tests confirm dialog by clicking confirm button and accepting the alert

Starting URL: https://demoqa.com/alerts

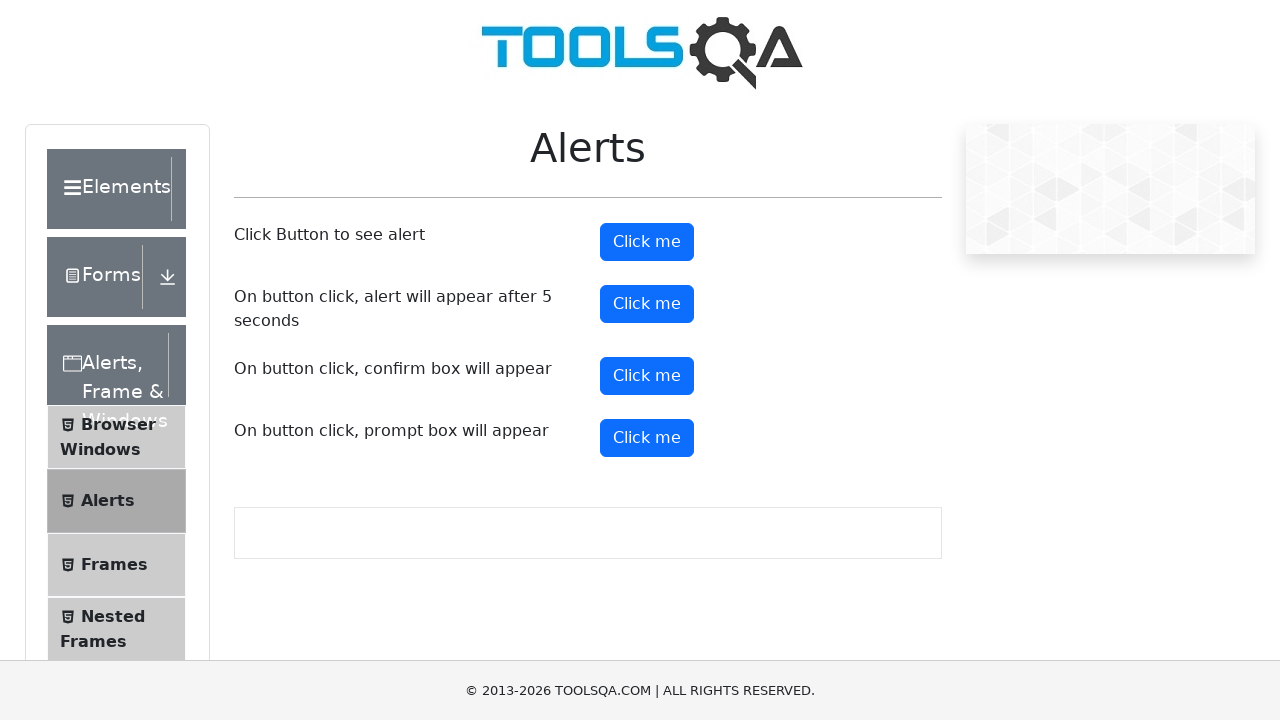

Set up dialog handler to accept alerts
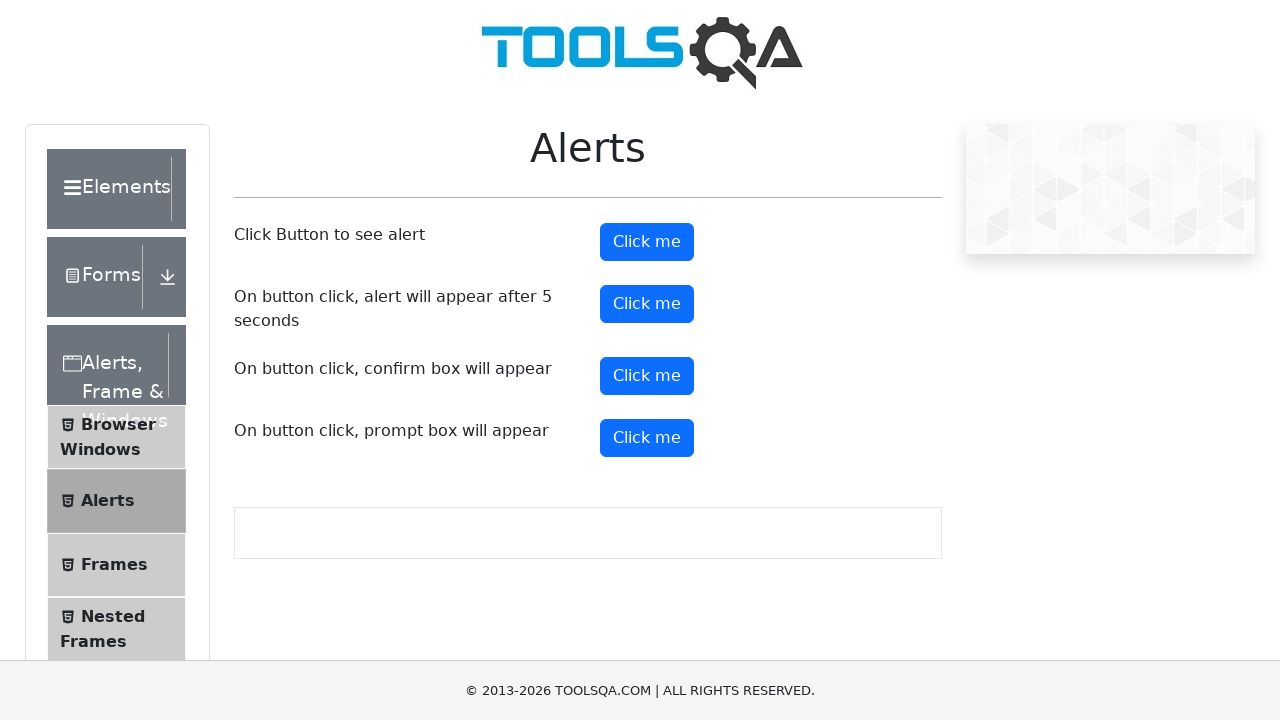

Clicked confirm button to trigger alert at (647, 376) on #confirmButton
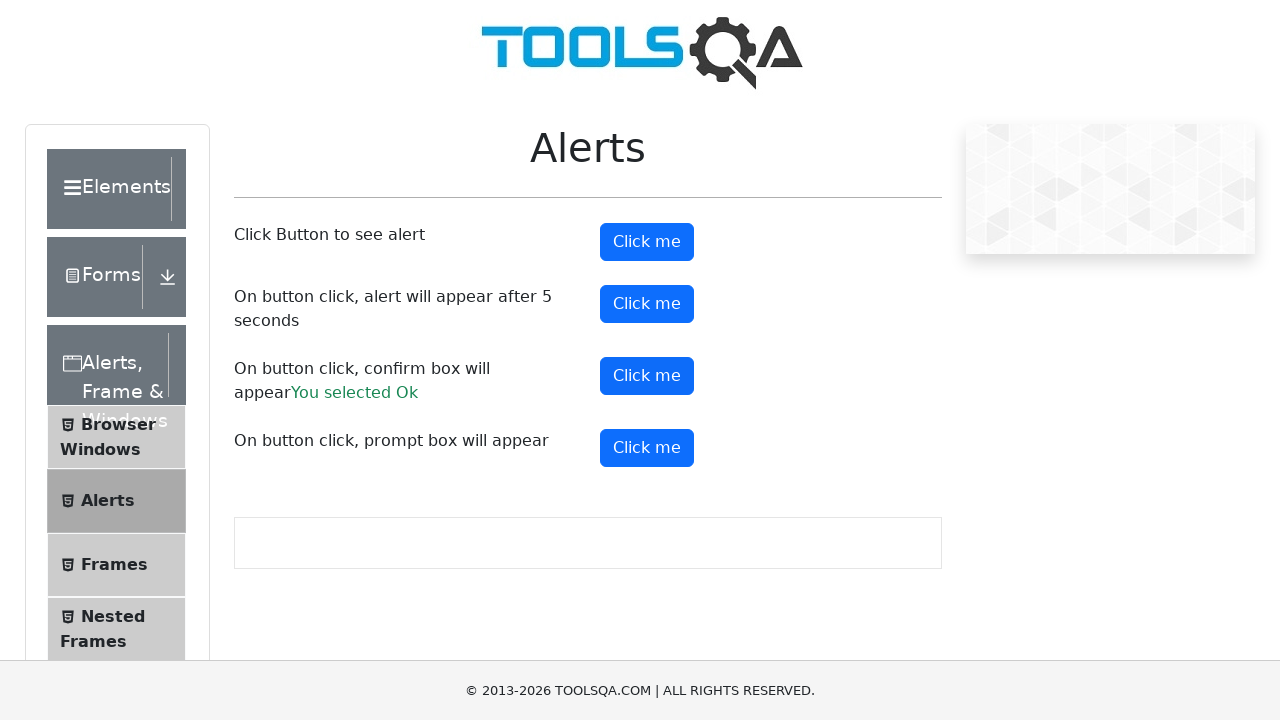

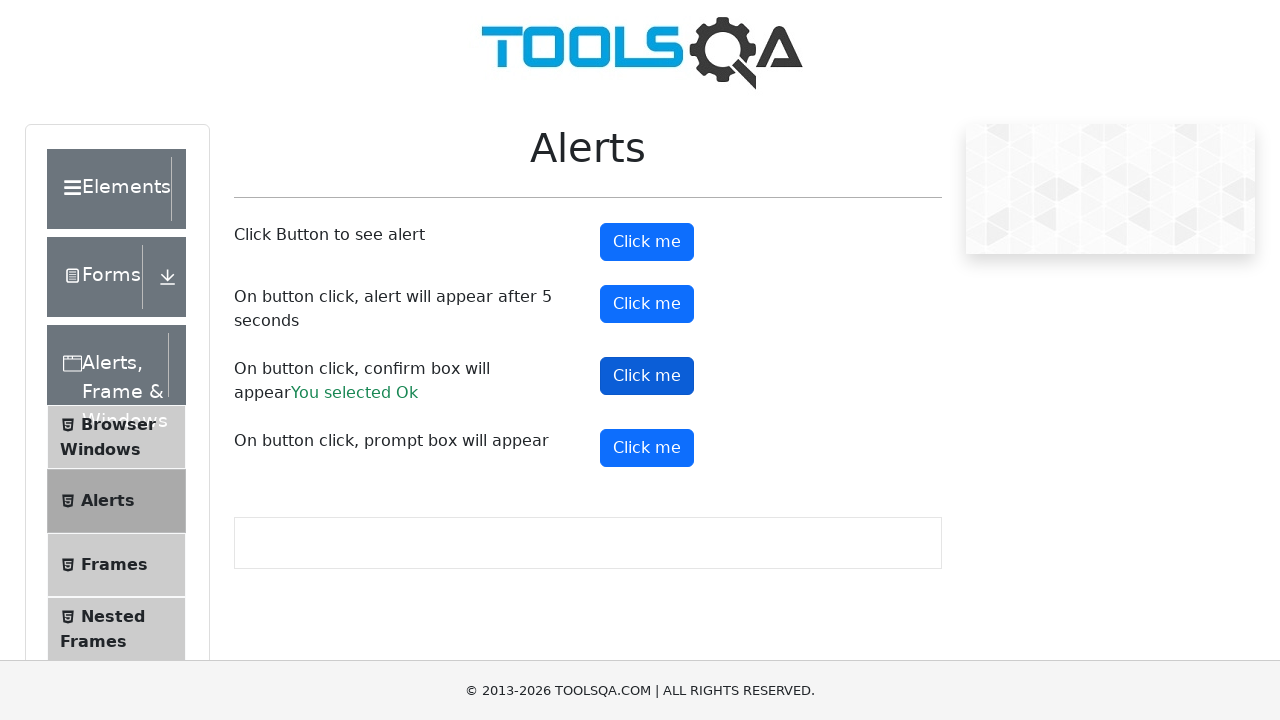